Navigates to the Meneame website (a Spanish news aggregation site) and verifies the page loads successfully by checking the page title.

Starting URL: http://www.meneame.net

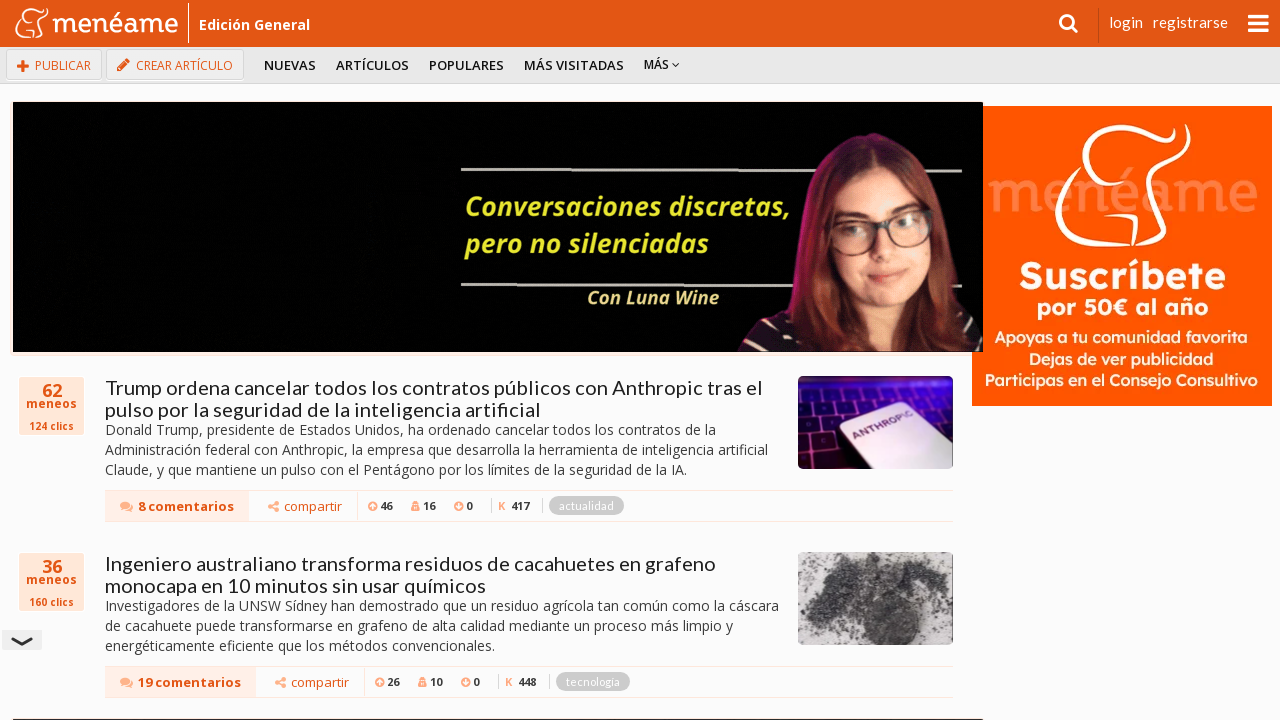

Navigated to Meneame website (http://www.meneame.net)
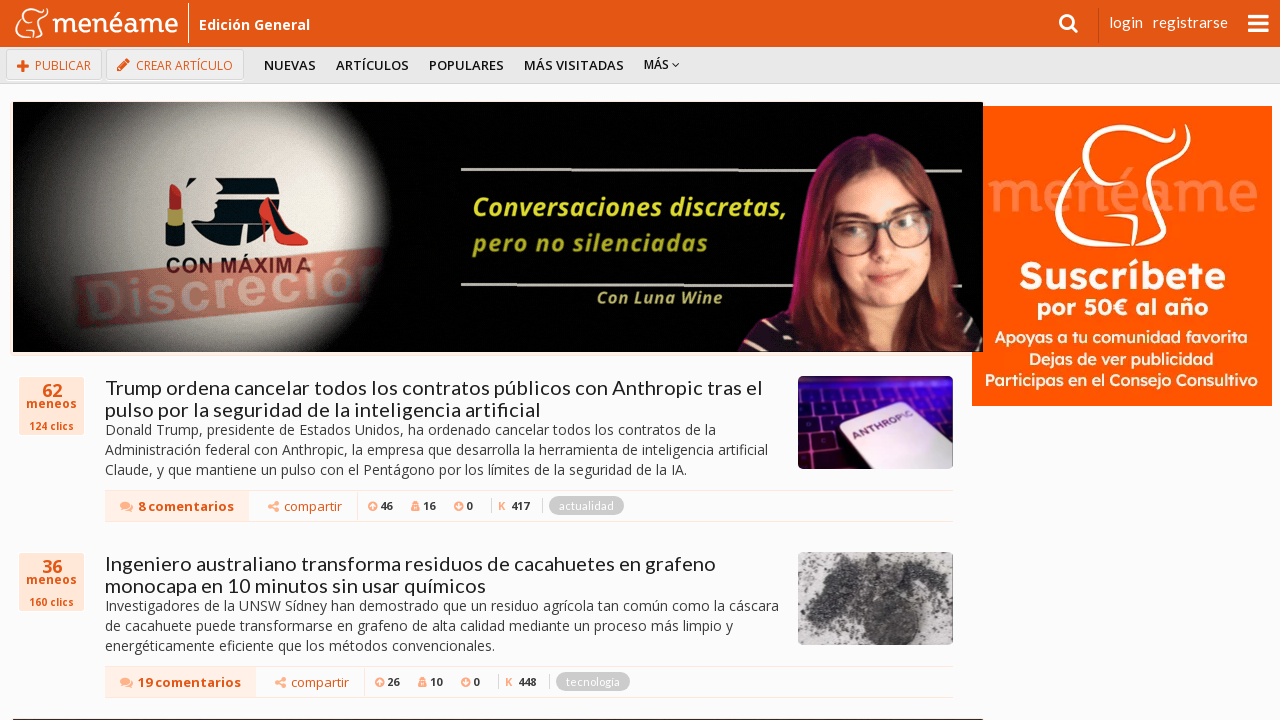

Page fully loaded - DOM content loaded
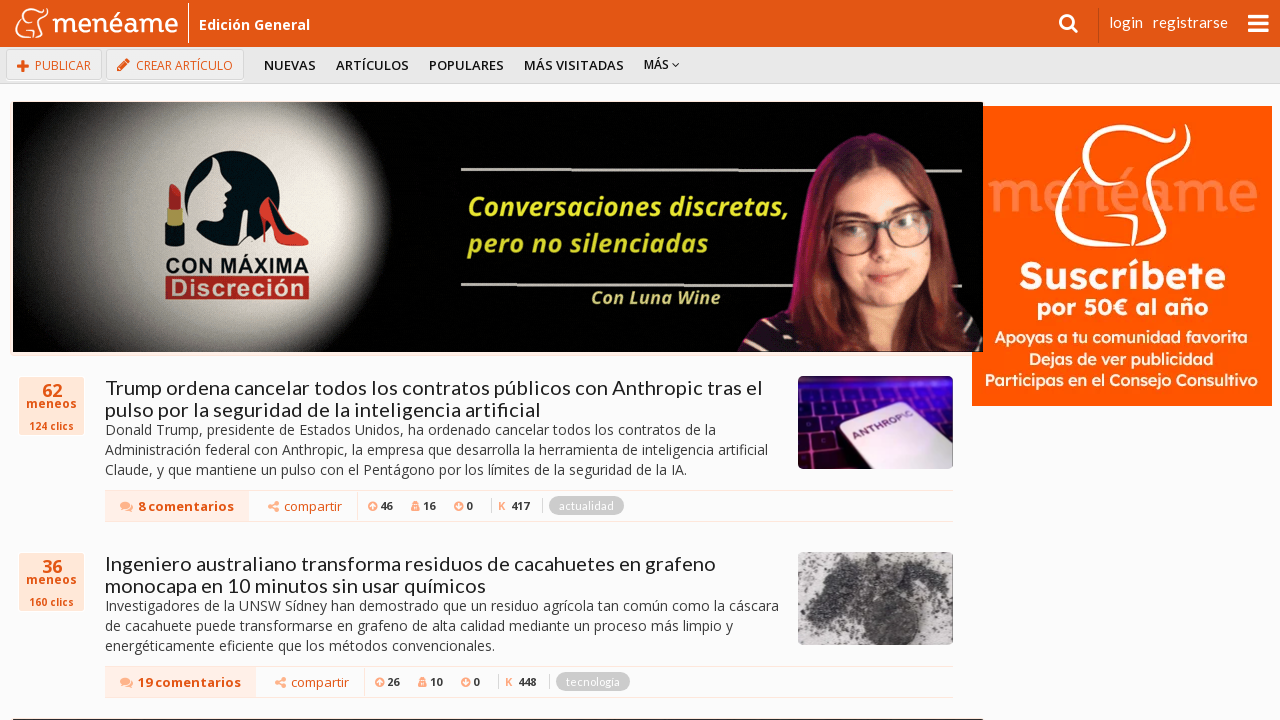

Verified page title contains 'Menéame' - actual title: 'Menéame'
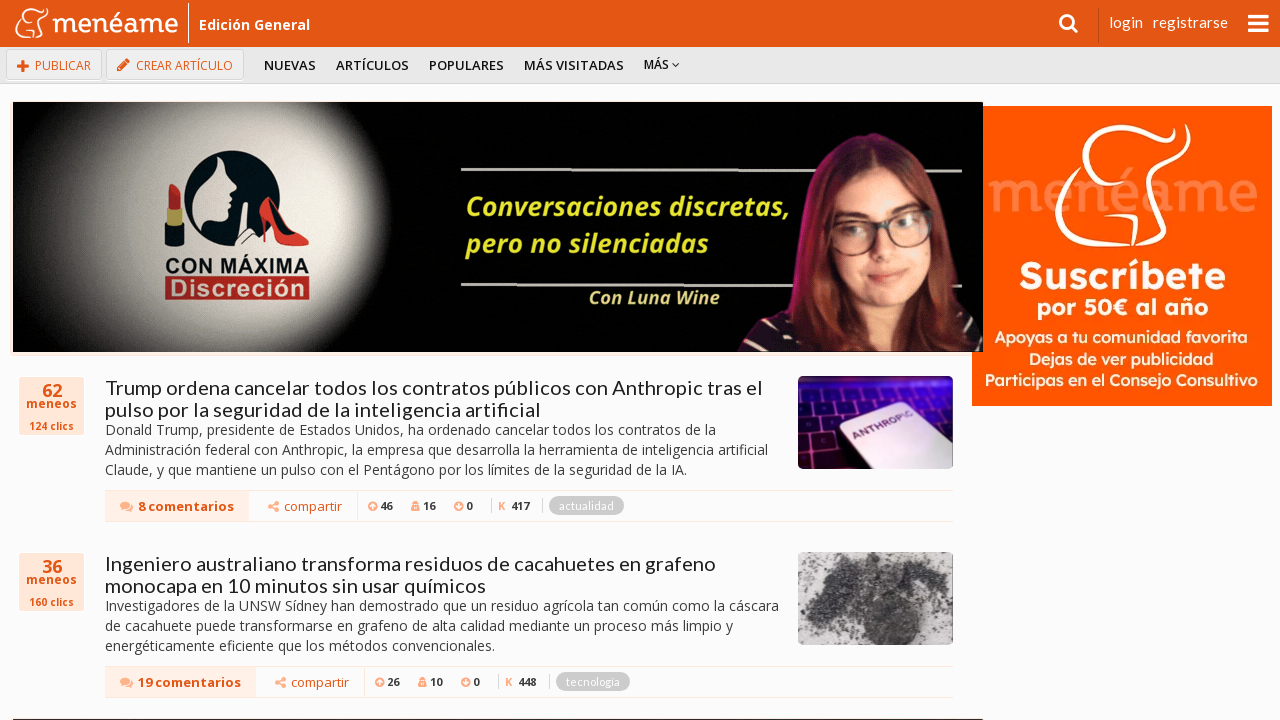

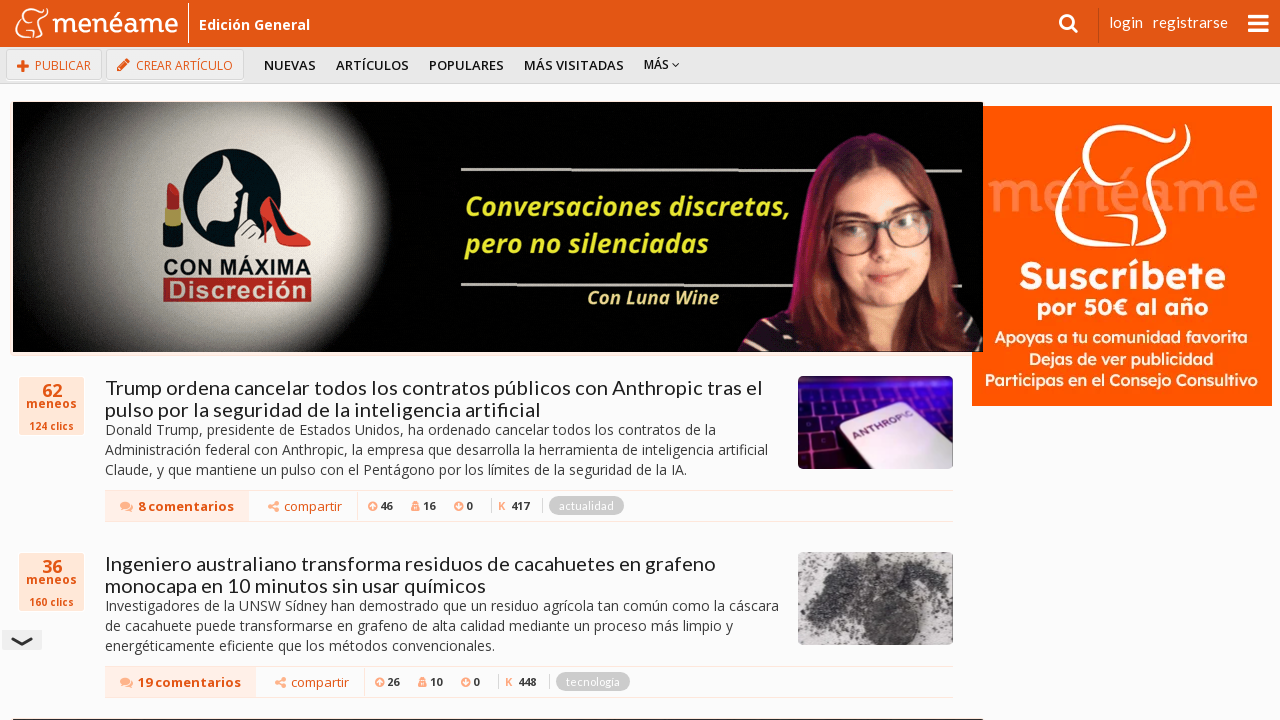